Tests multi-select dropdown functionality by selecting all options sequentially and then deselecting one option

Starting URL: https://www.syntaxprojects.com/basic-select-dropdown-demo.php

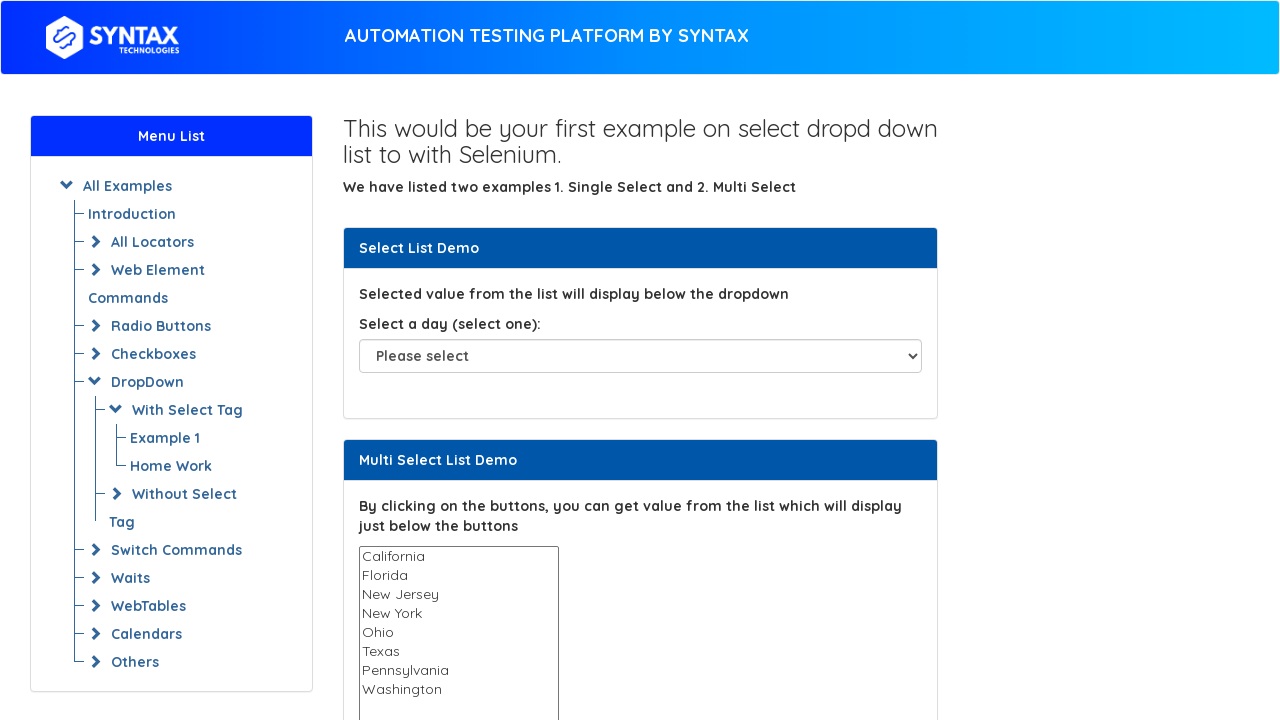

Located multi-select dropdown element
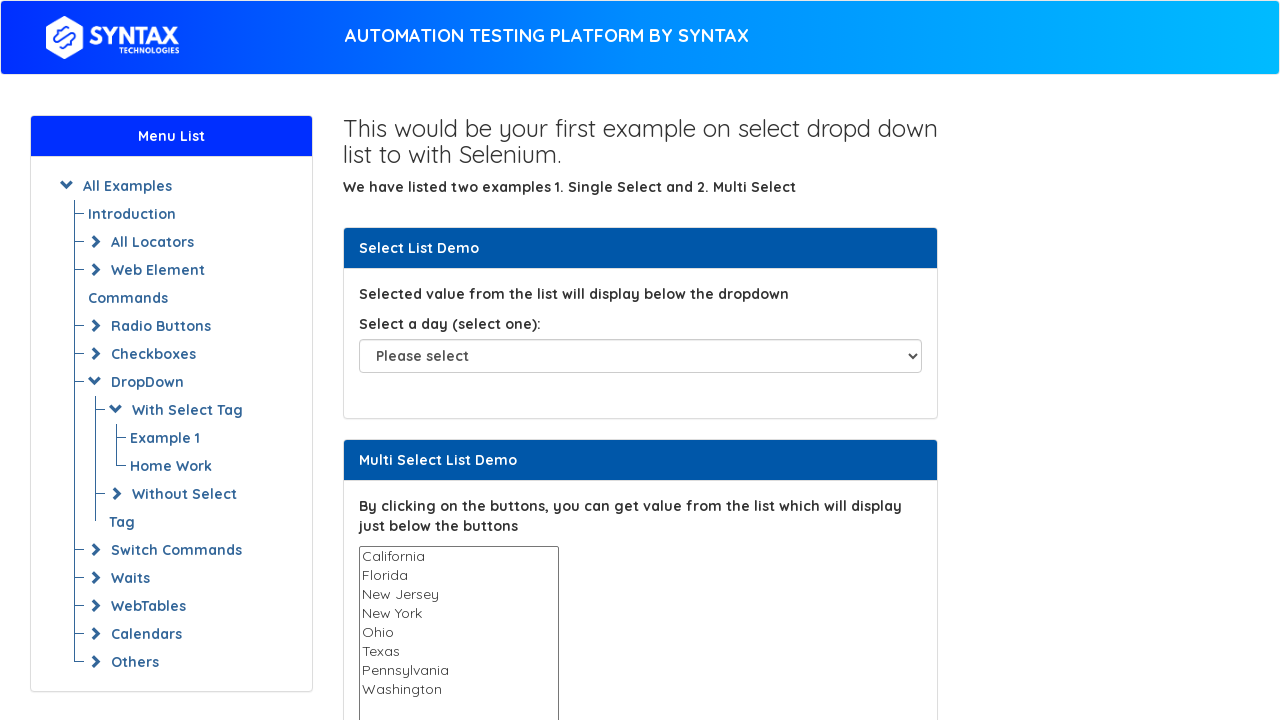

Retrieved all options from multi-select dropdown
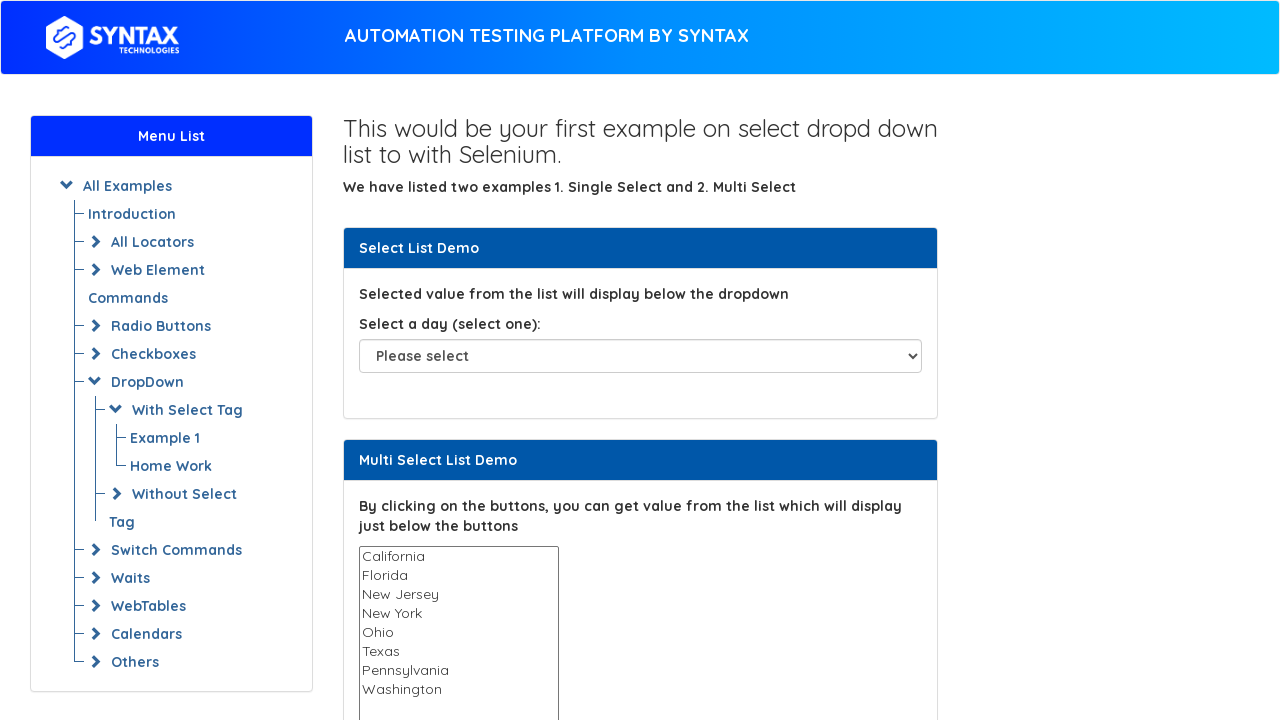

Selected option: California on #multi-select
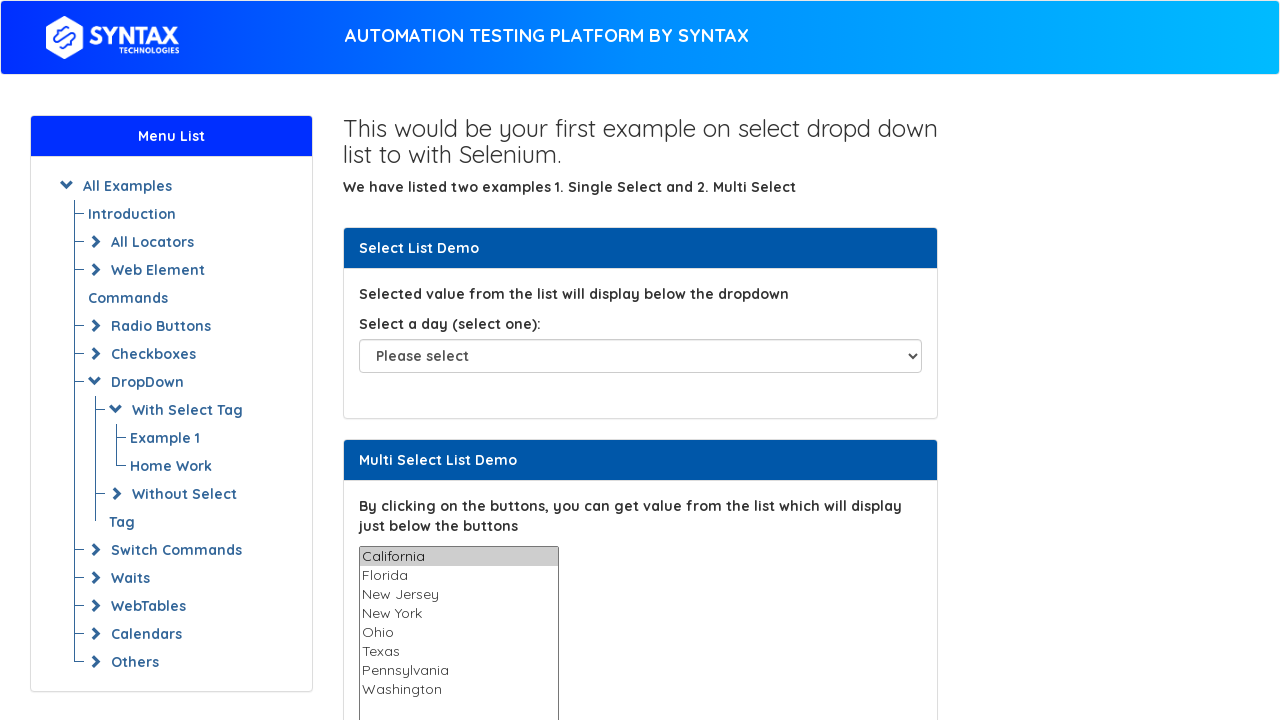

Waited 1 second before next selection
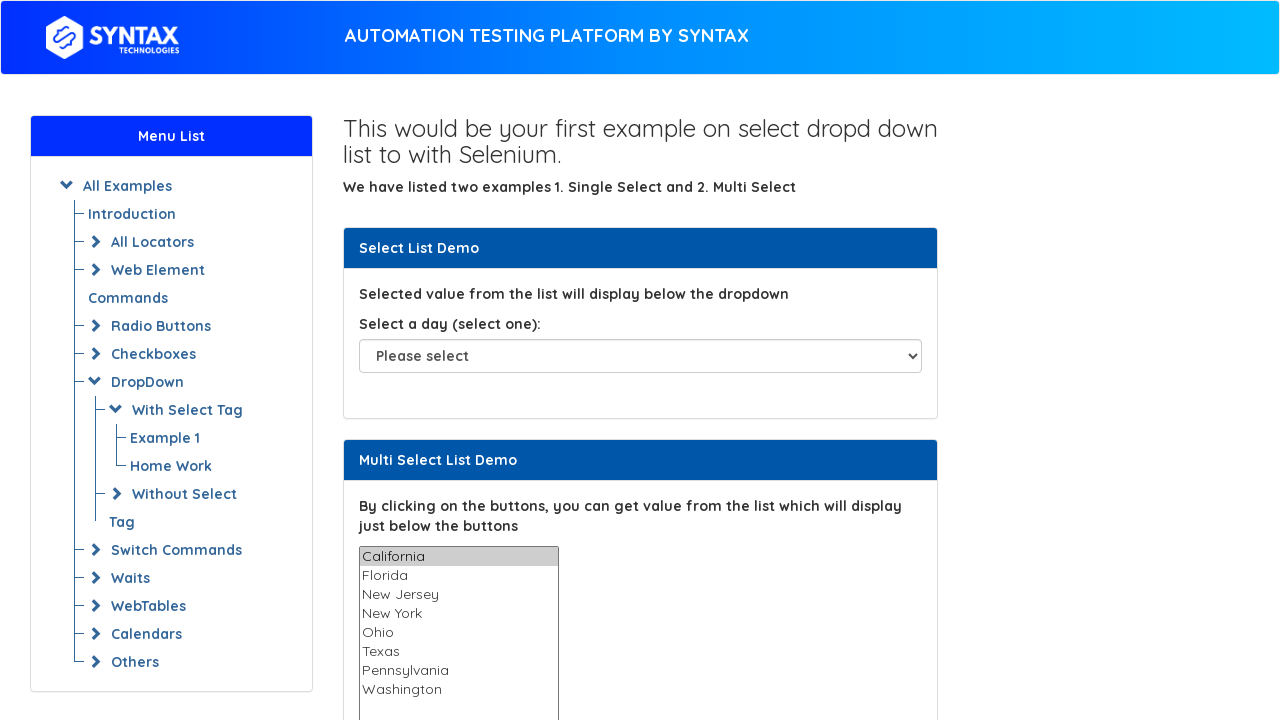

Selected option: Florida on #multi-select
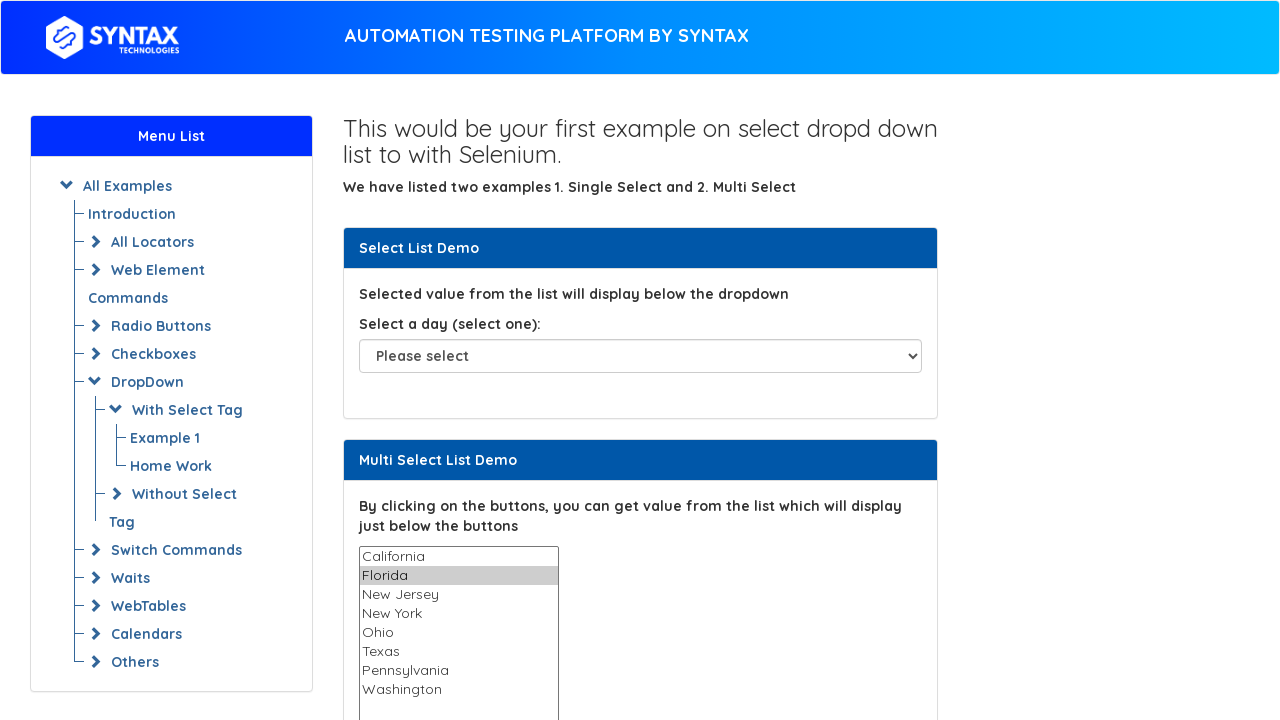

Waited 1 second before next selection
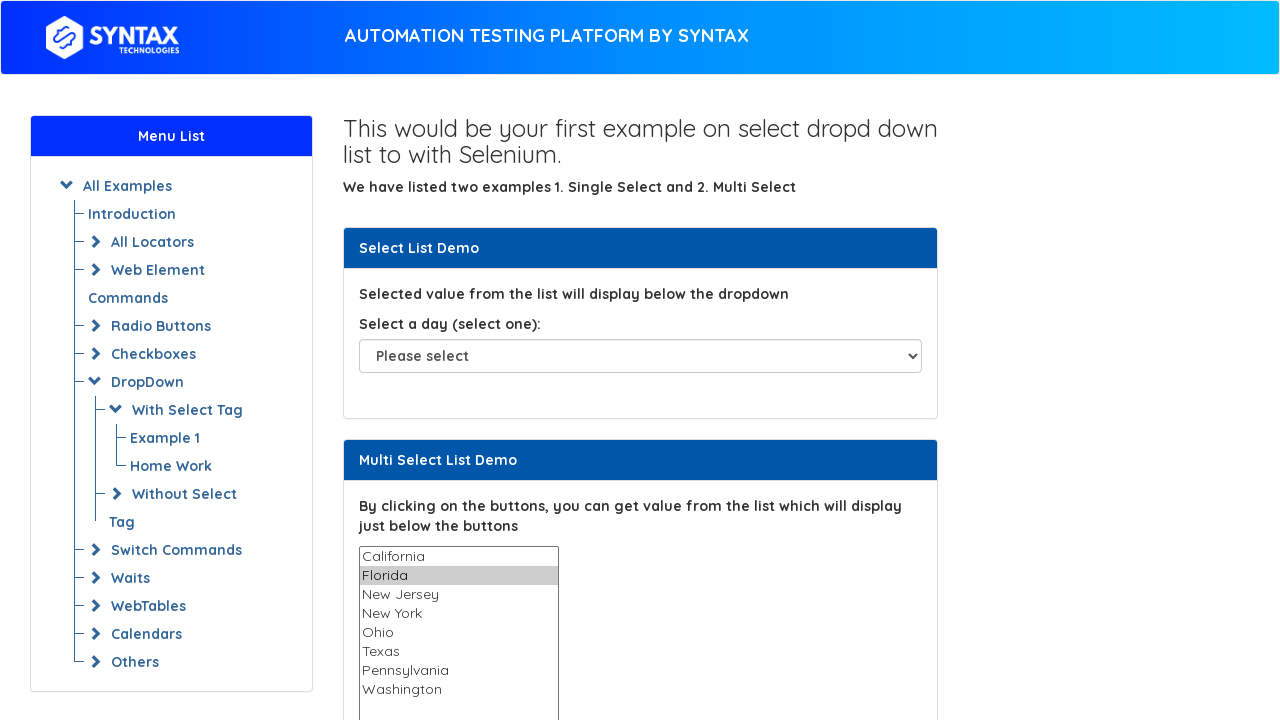

Selected option: New Jersey on #multi-select
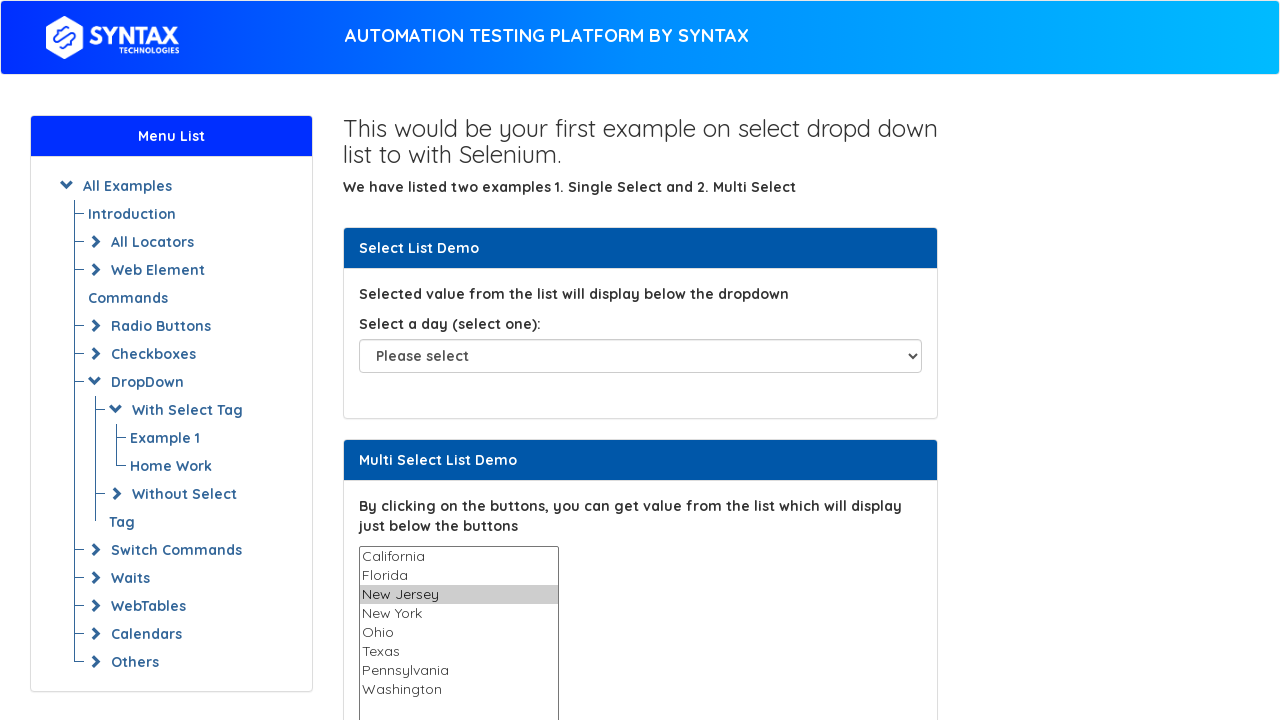

Waited 1 second before next selection
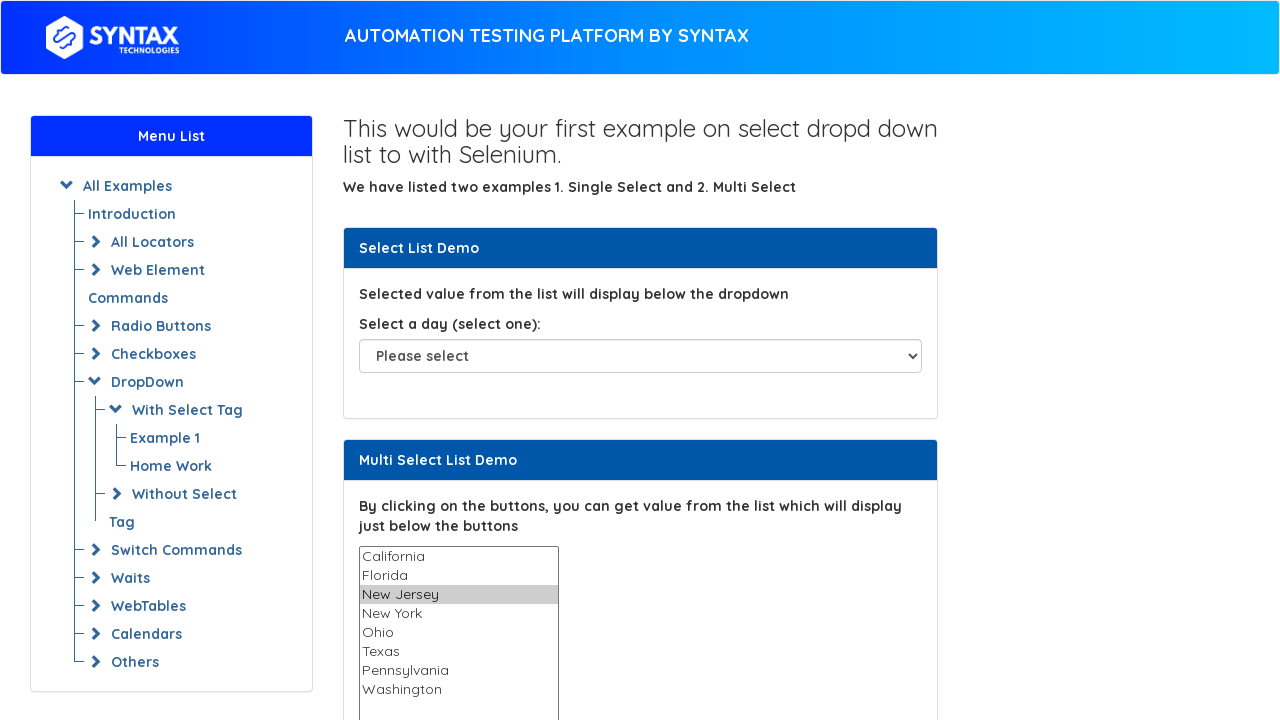

Selected option: New York on #multi-select
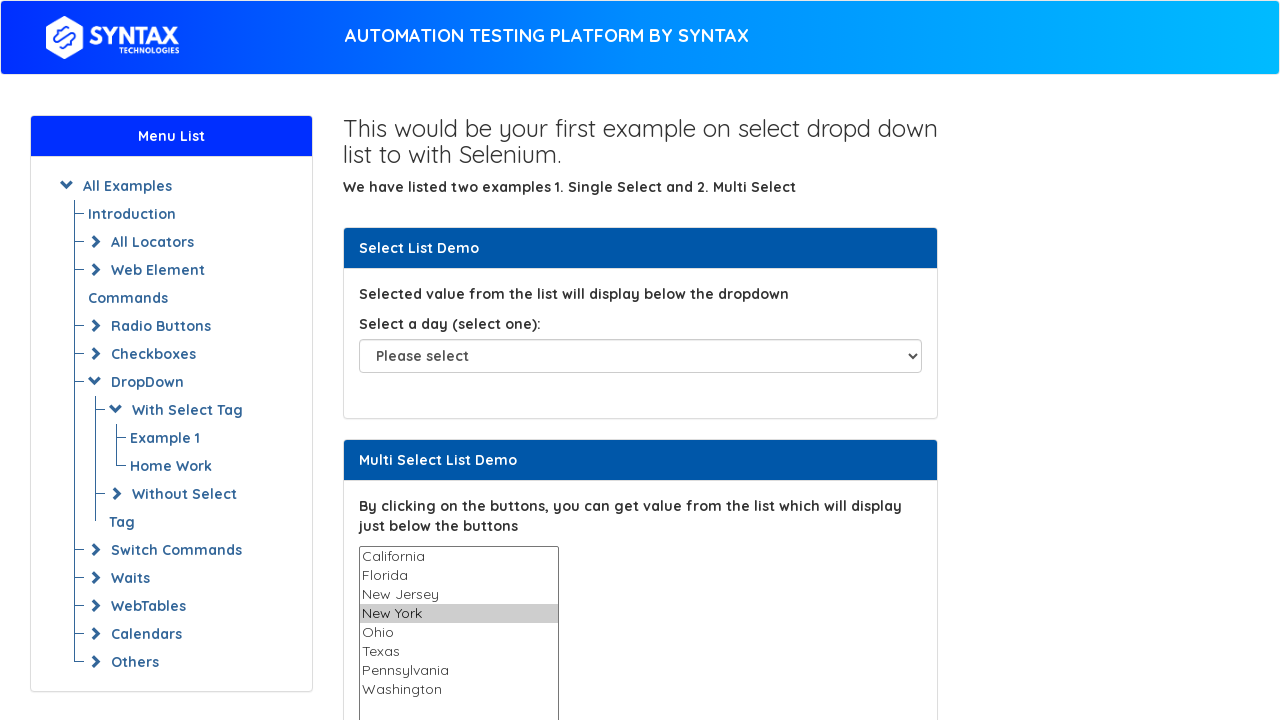

Waited 1 second before next selection
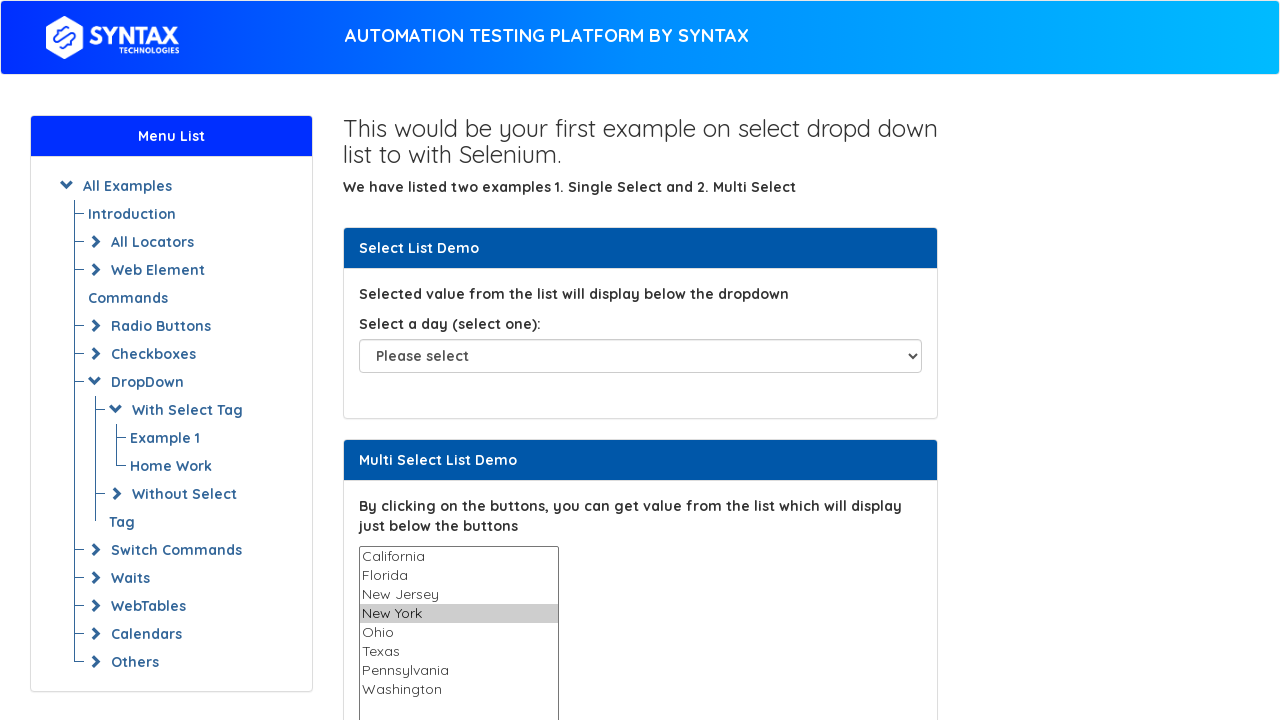

Selected option: Ohio on #multi-select
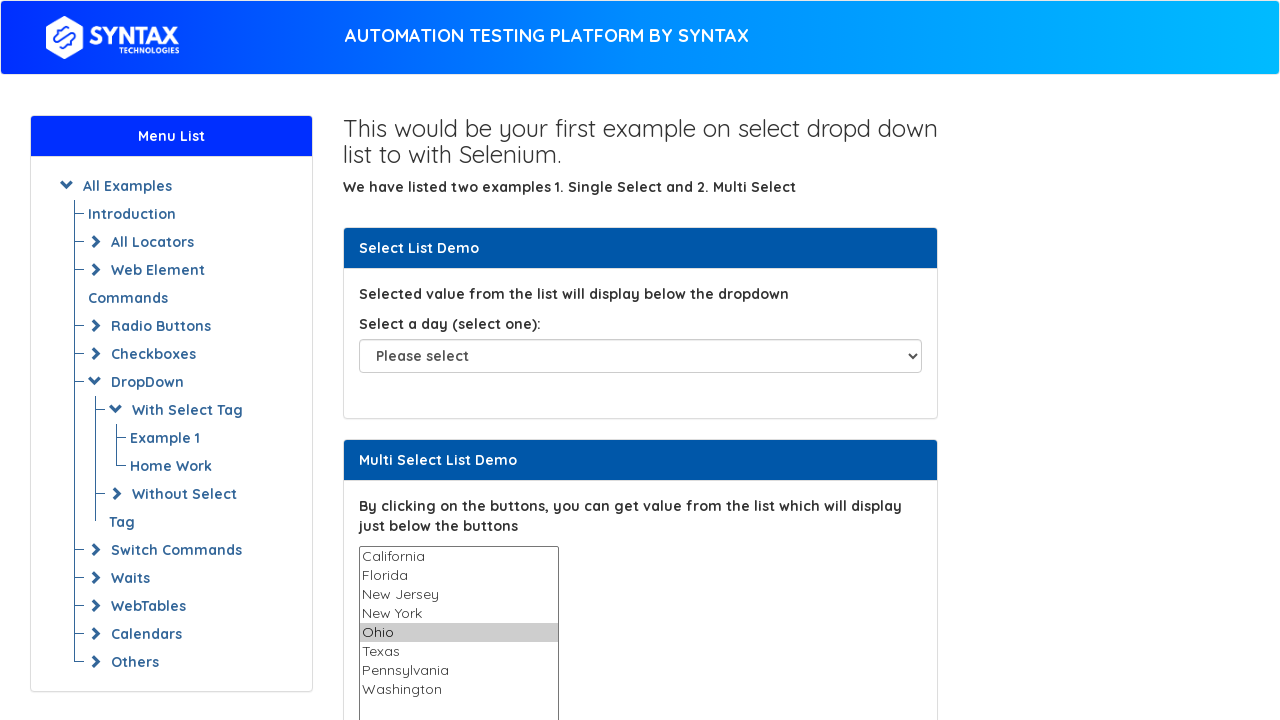

Waited 1 second before next selection
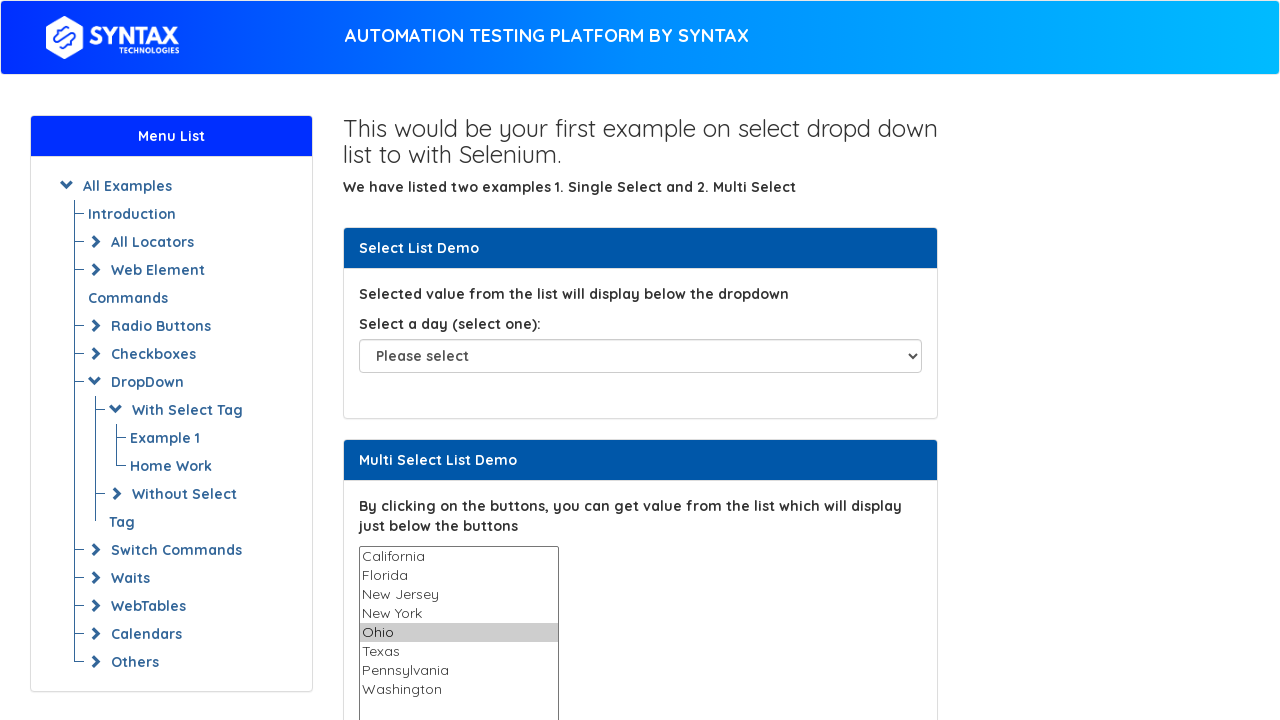

Selected option: Texas on #multi-select
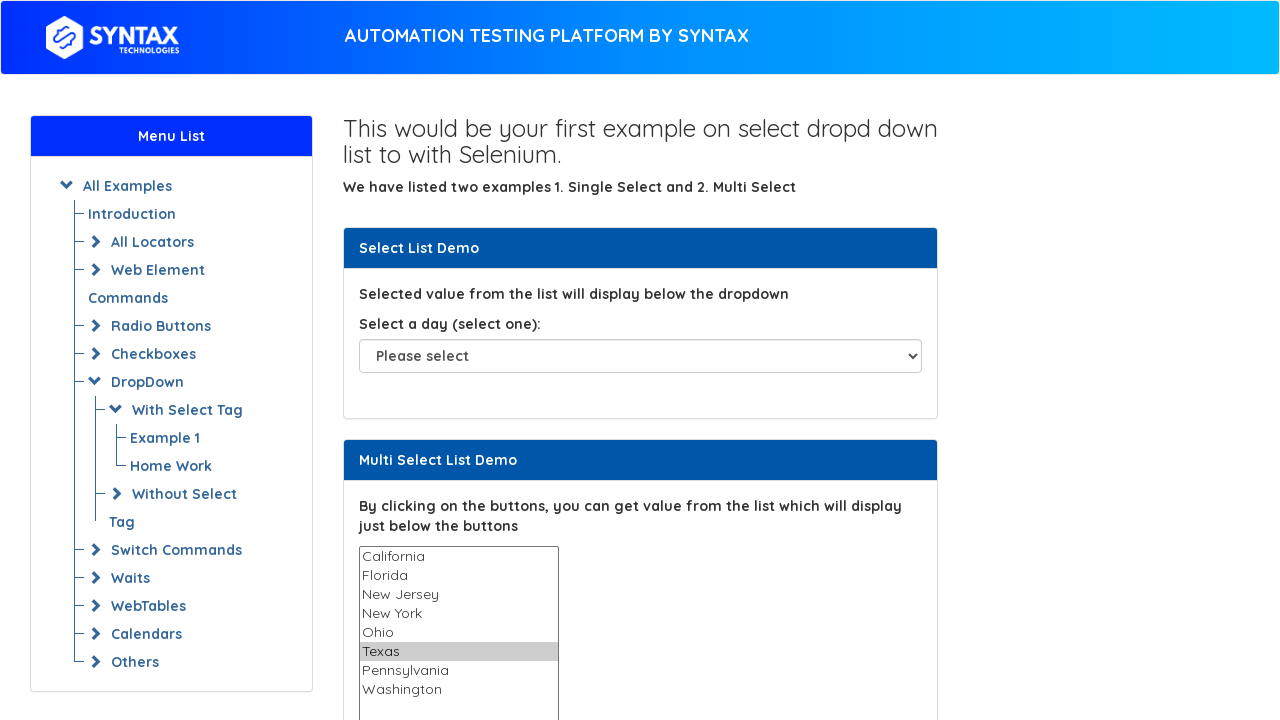

Waited 1 second before next selection
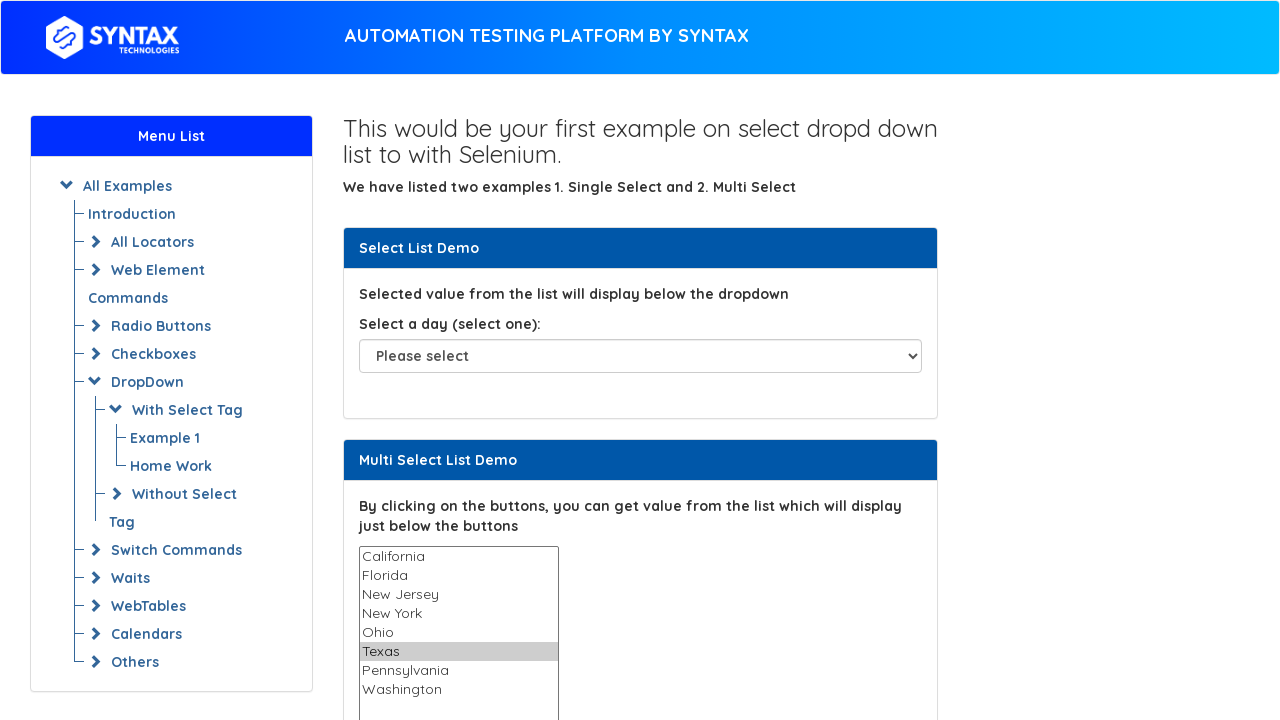

Selected option: Pennsylvania on #multi-select
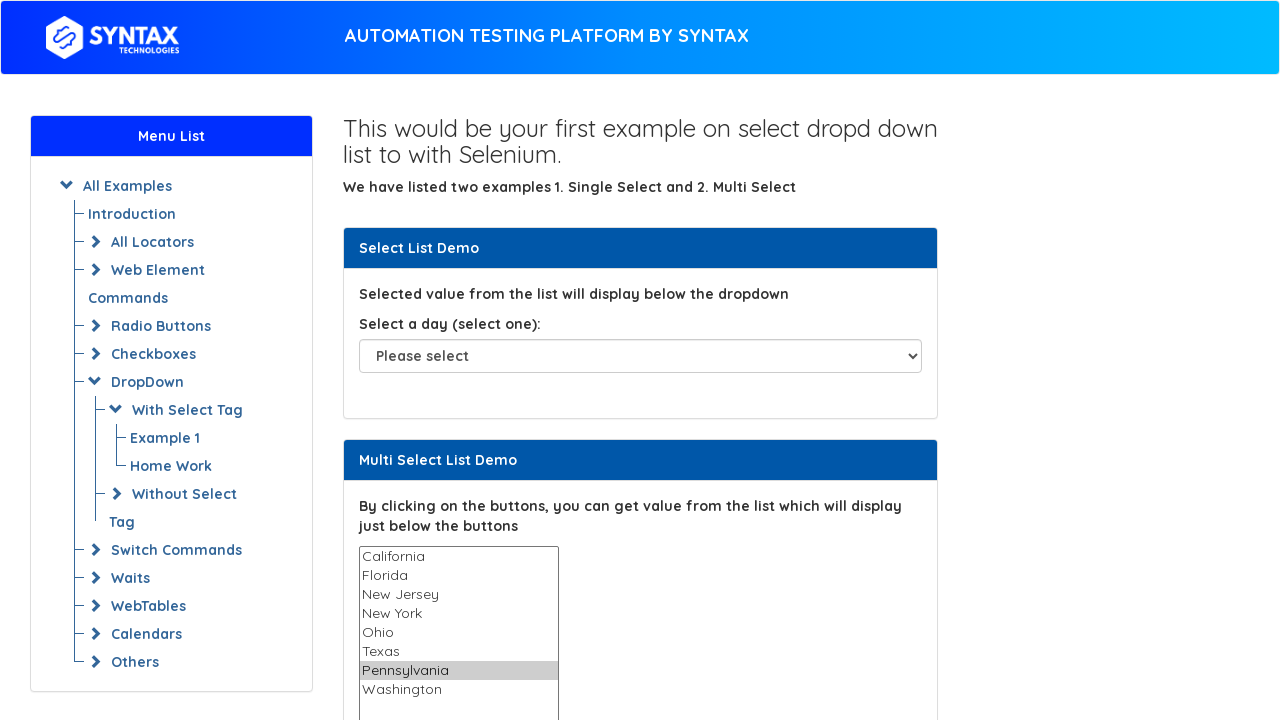

Waited 1 second before next selection
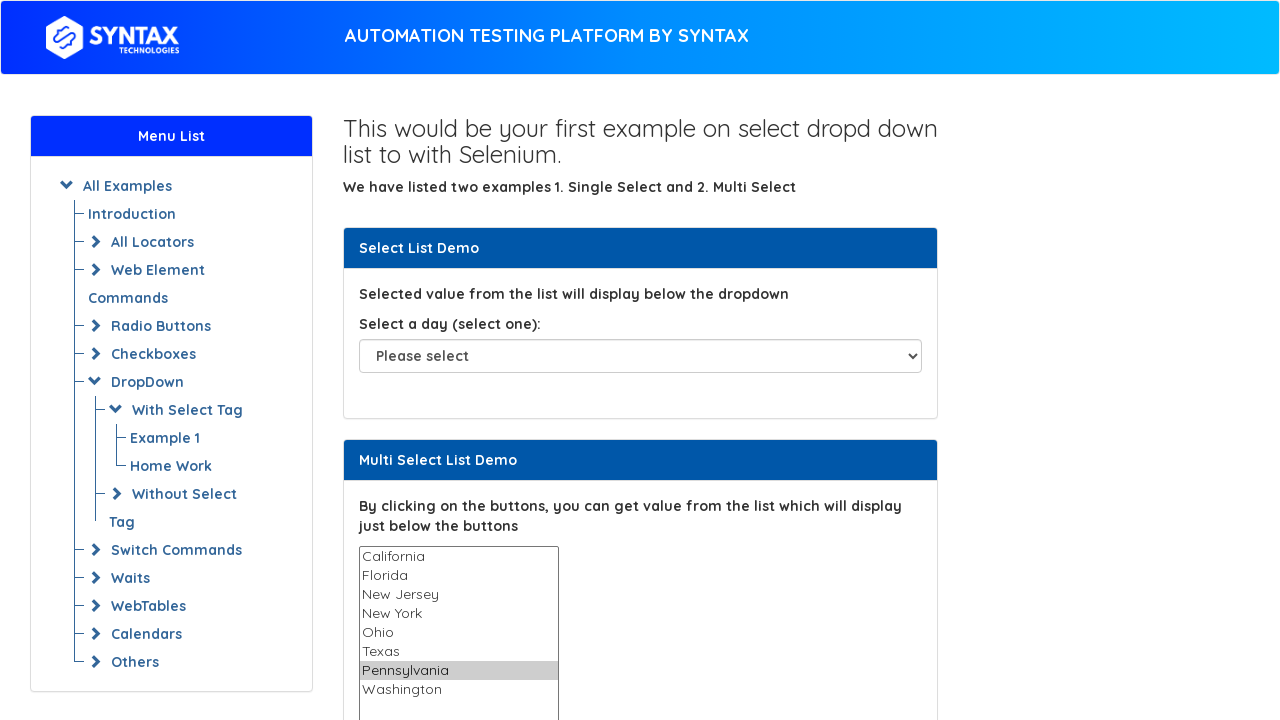

Selected option: Washington on #multi-select
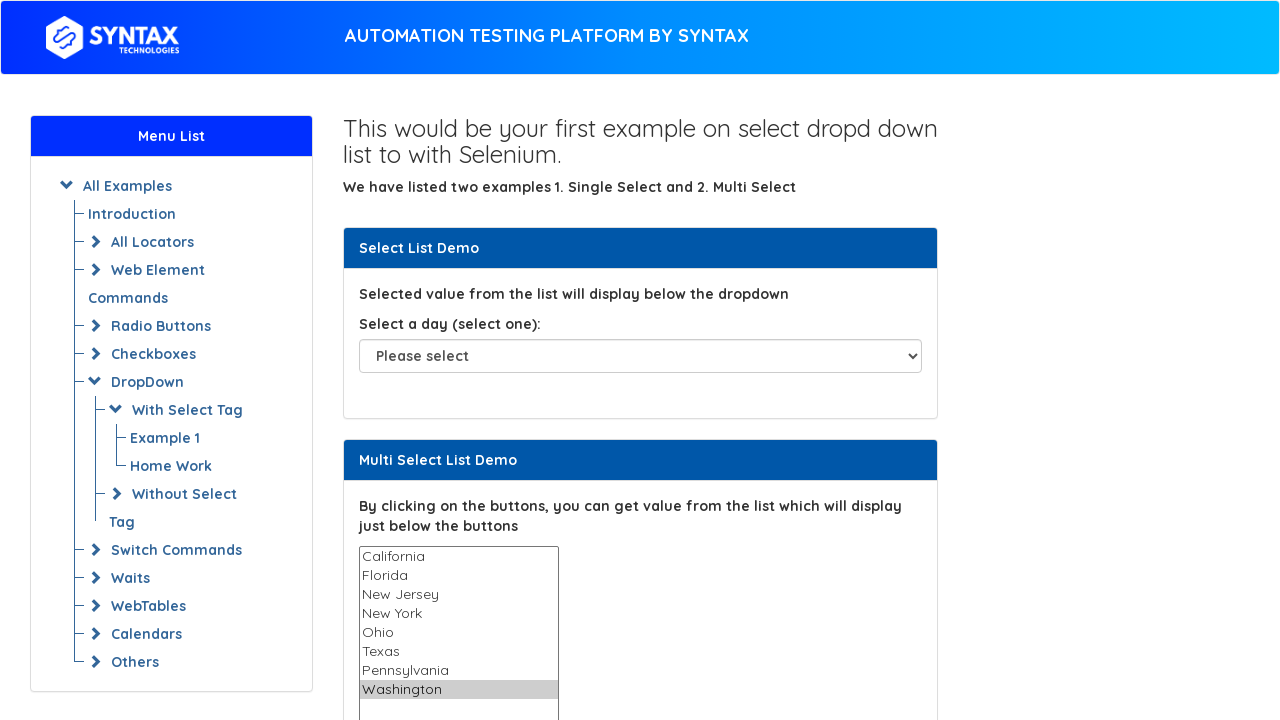

Waited 1 second before next selection
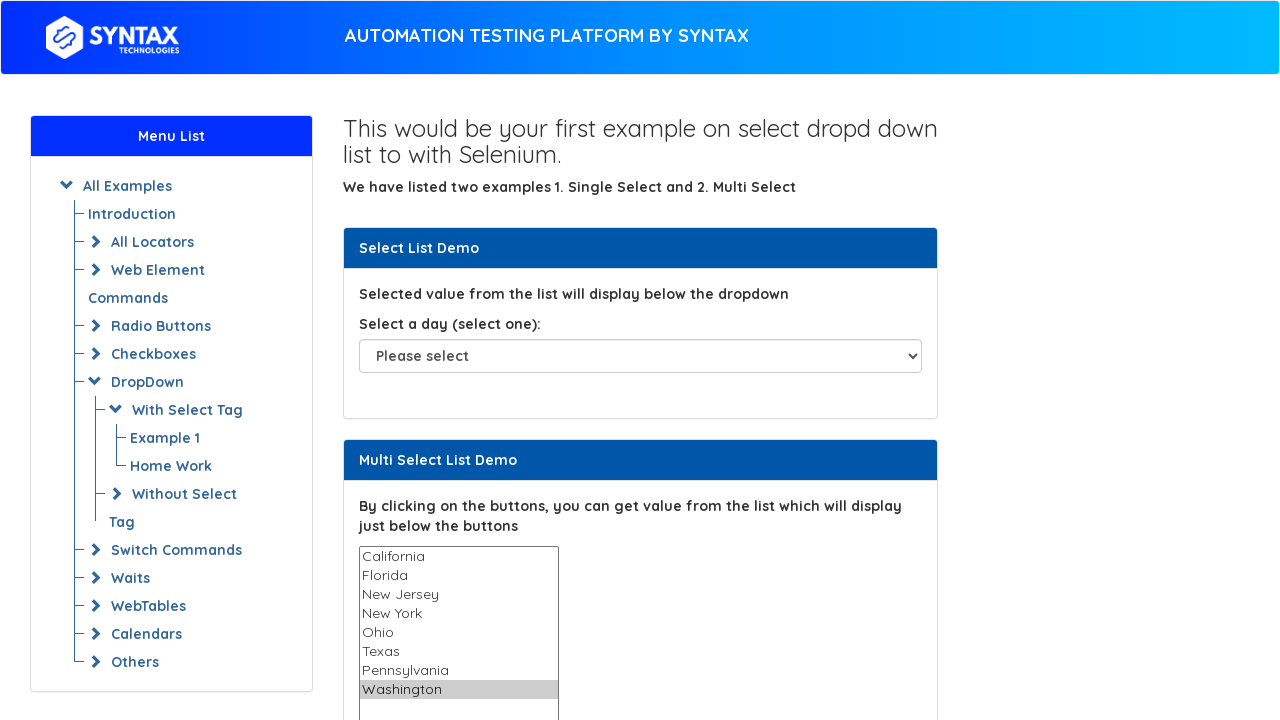

Located option at index 5
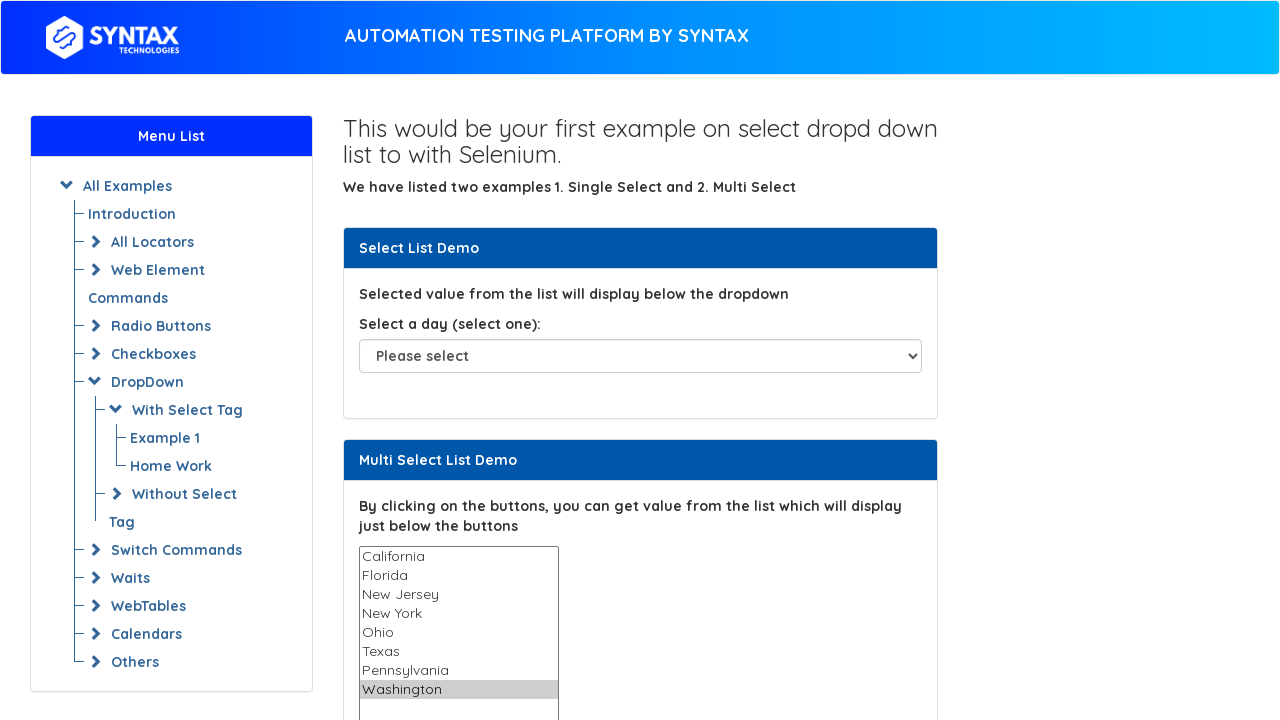

Retrieved value of option at index 5: Texas
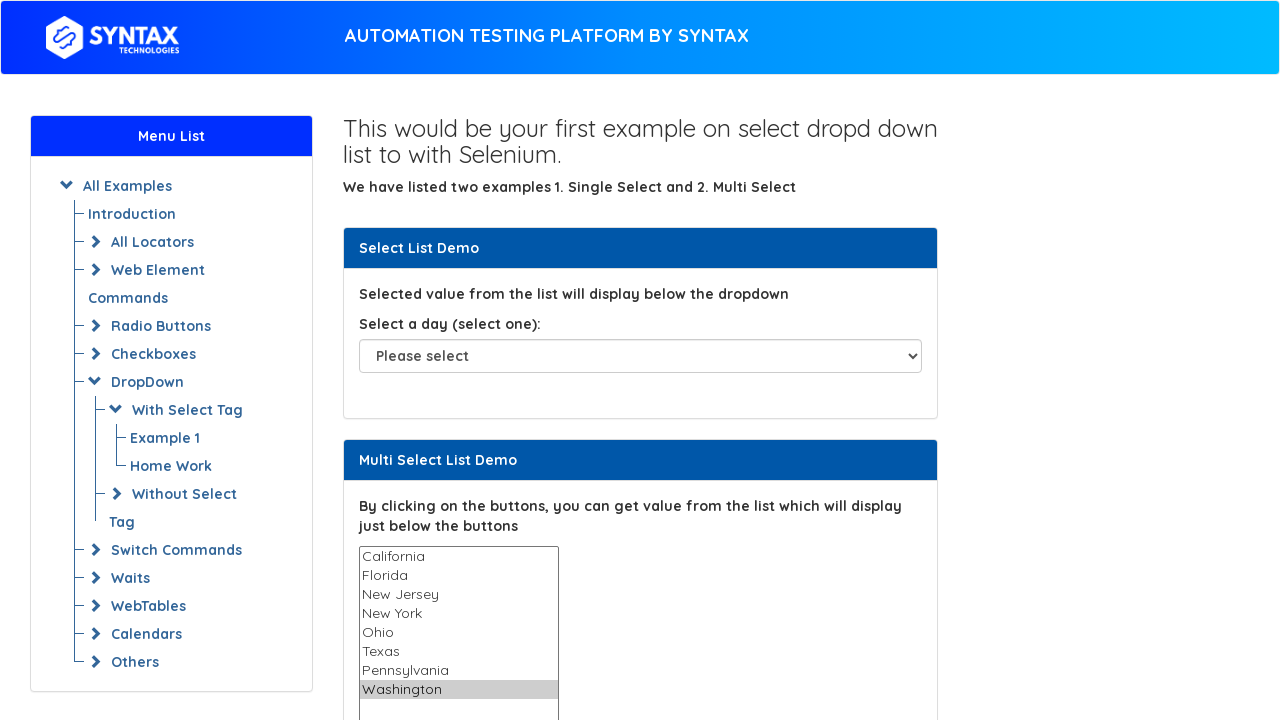

Pressed Control key down
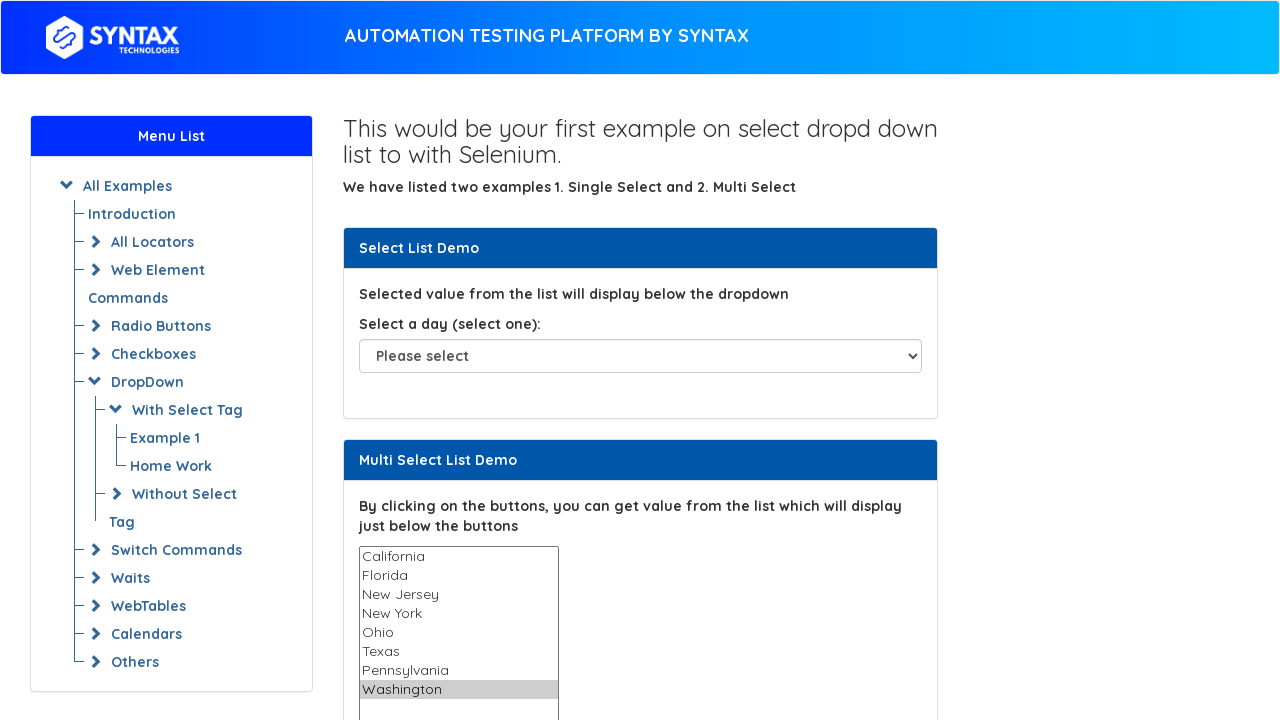

Clicked option at index 5 while holding Control at (458, 652) on #multi-select >> option >> nth=5
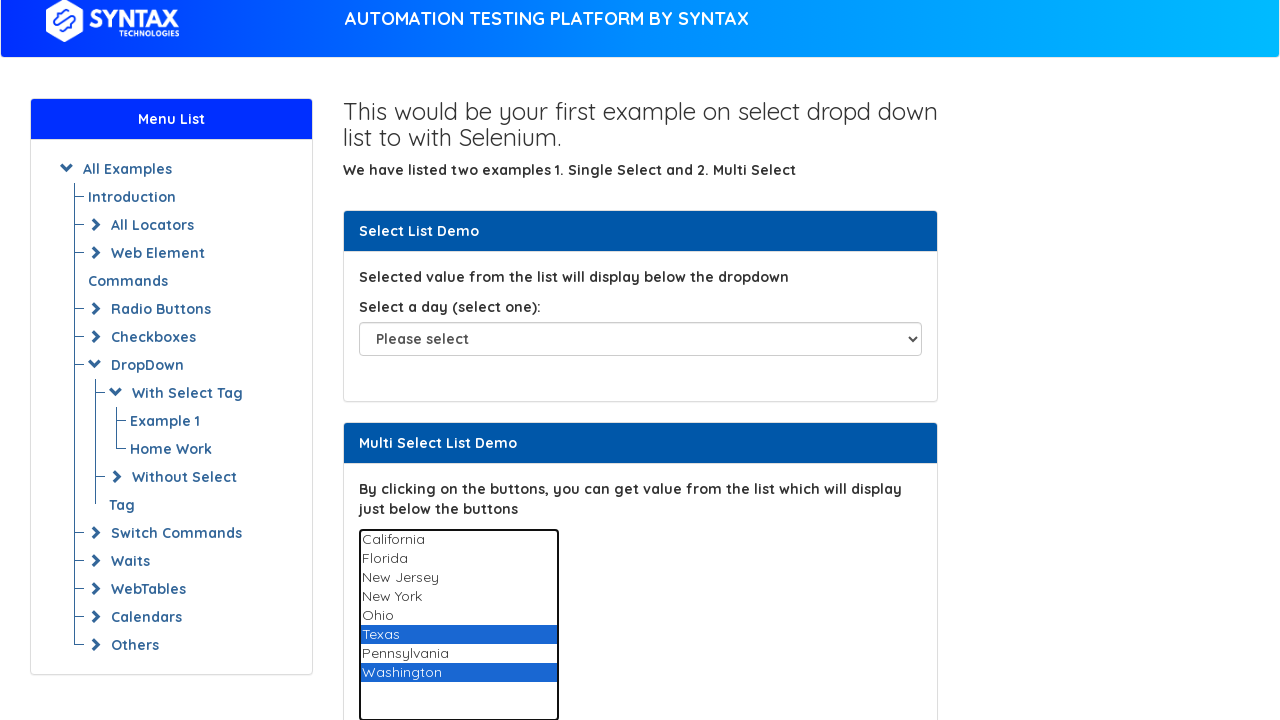

Released Control key
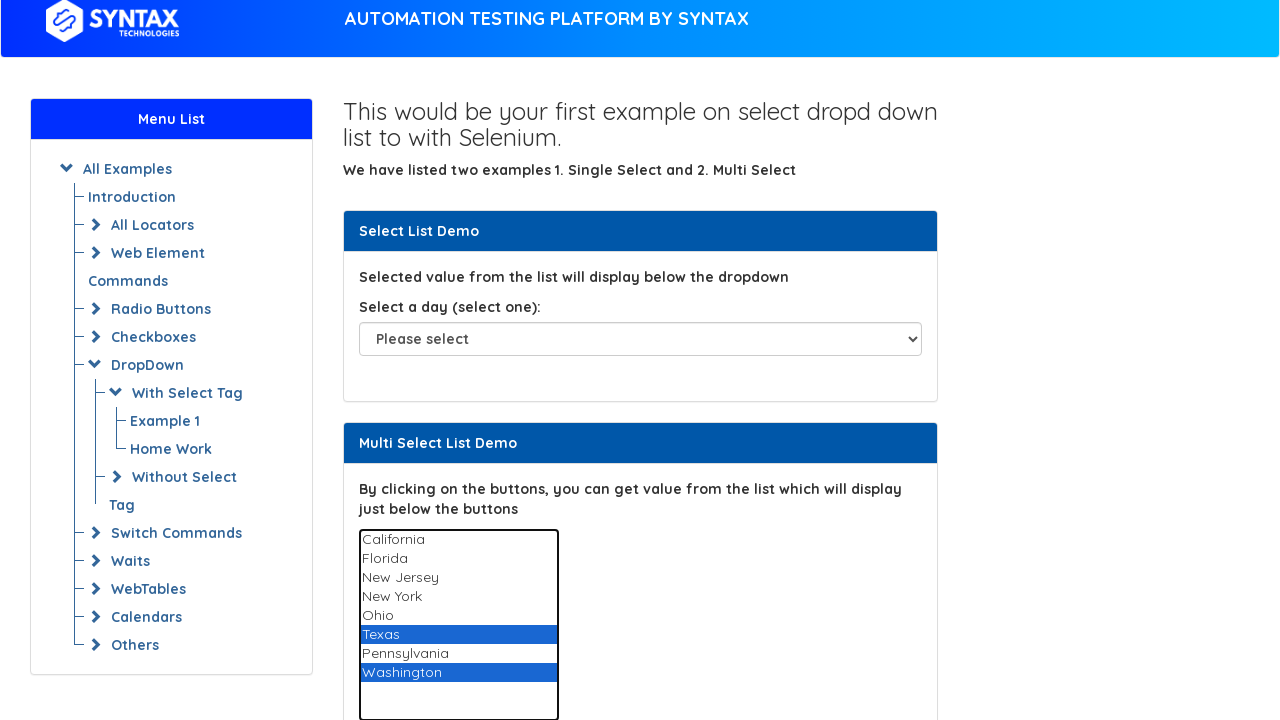

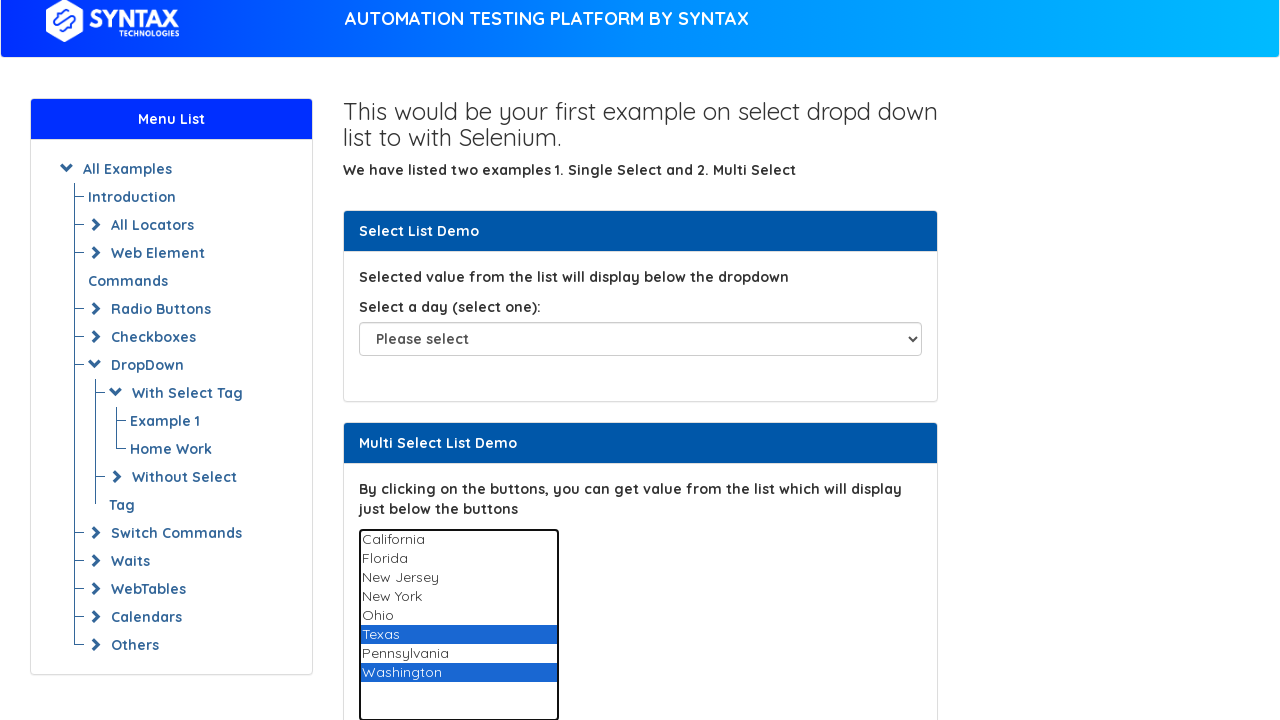